Tests handling a JavaScript alert by clicking a link that triggers an alert, retrieving the alert text, and accepting the alert.

Starting URL: https://www.selenium.dev/documentation/en/webdriver/js_alerts_prompts_and_confirmations/

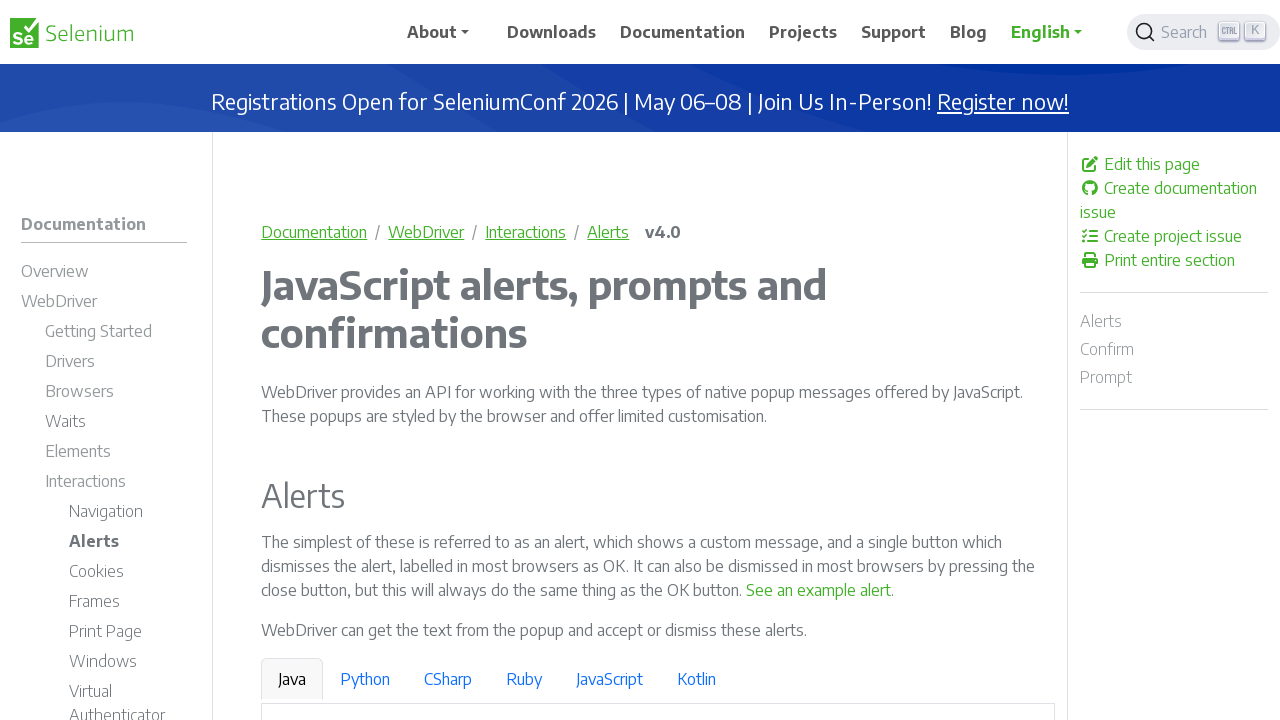

Clicked link to trigger JavaScript alert at (819, 590) on text=See an example alert
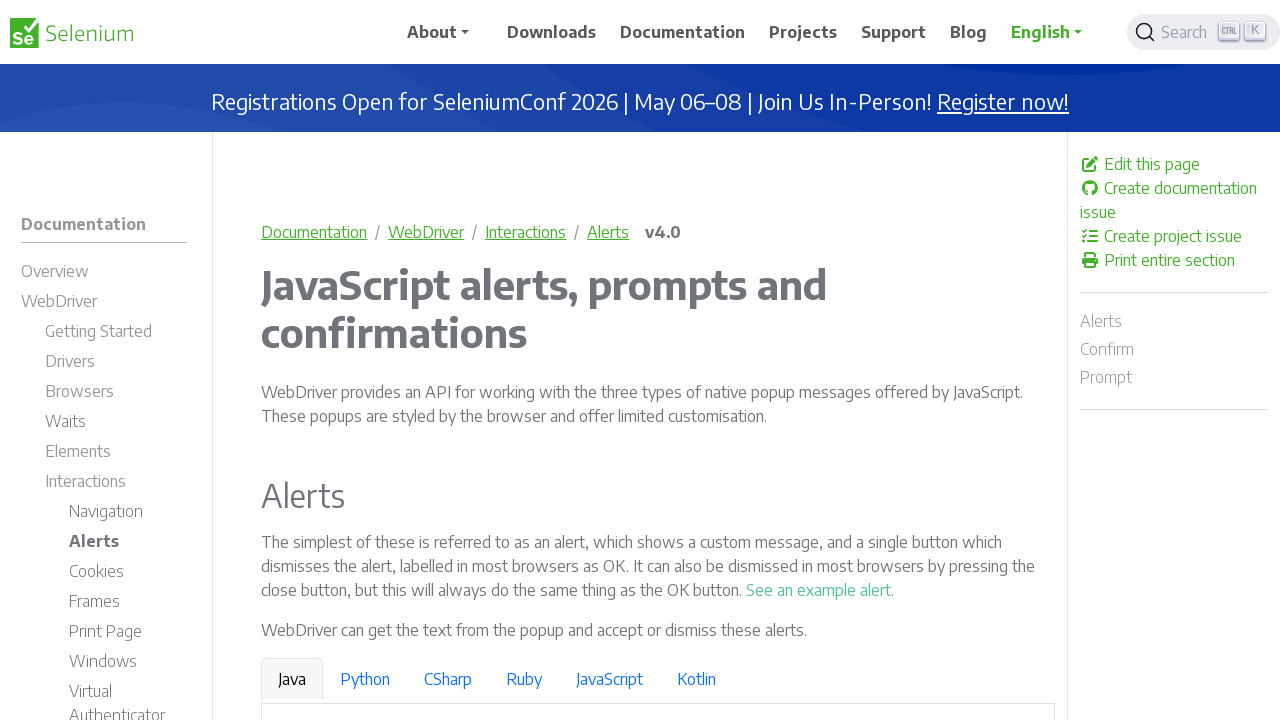

Set up dialog handler to accept alert
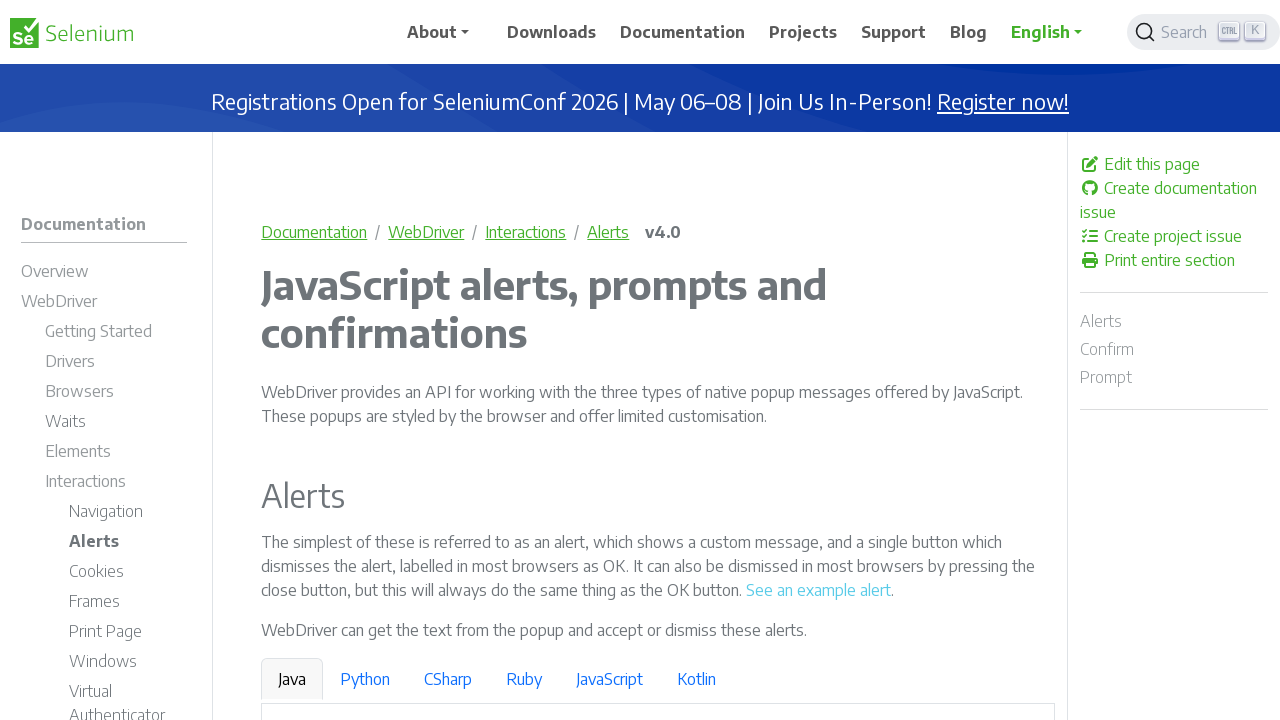

Waited for alert interaction to complete
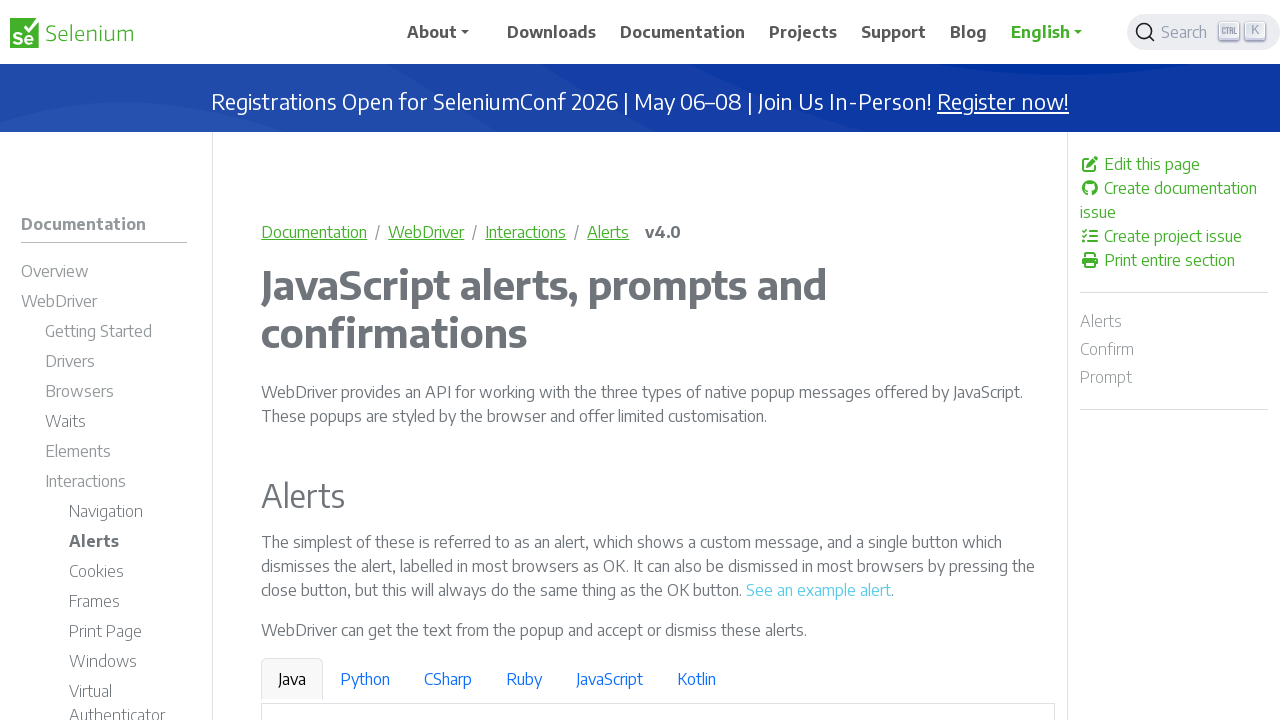

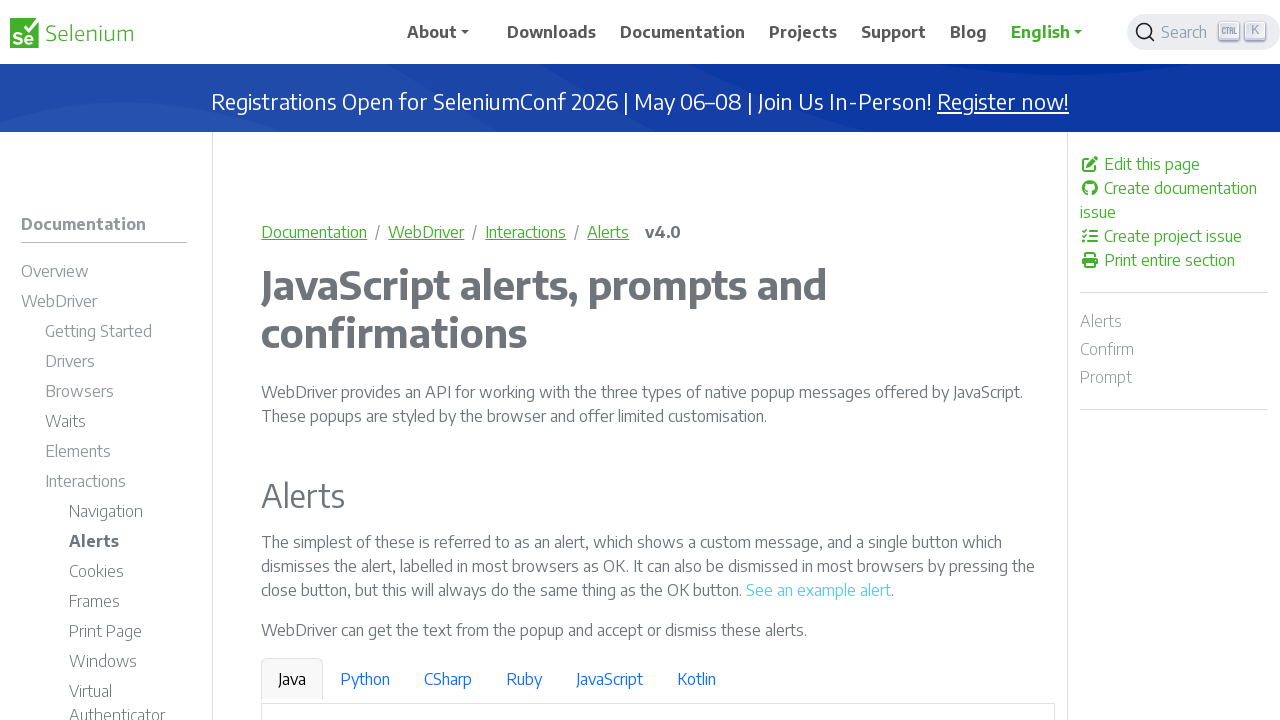